Tests adding multiple books (two different books) and verifying both appear in the catalog.

Starting URL: https://tap-ht24-testverktyg.github.io/exam-template/

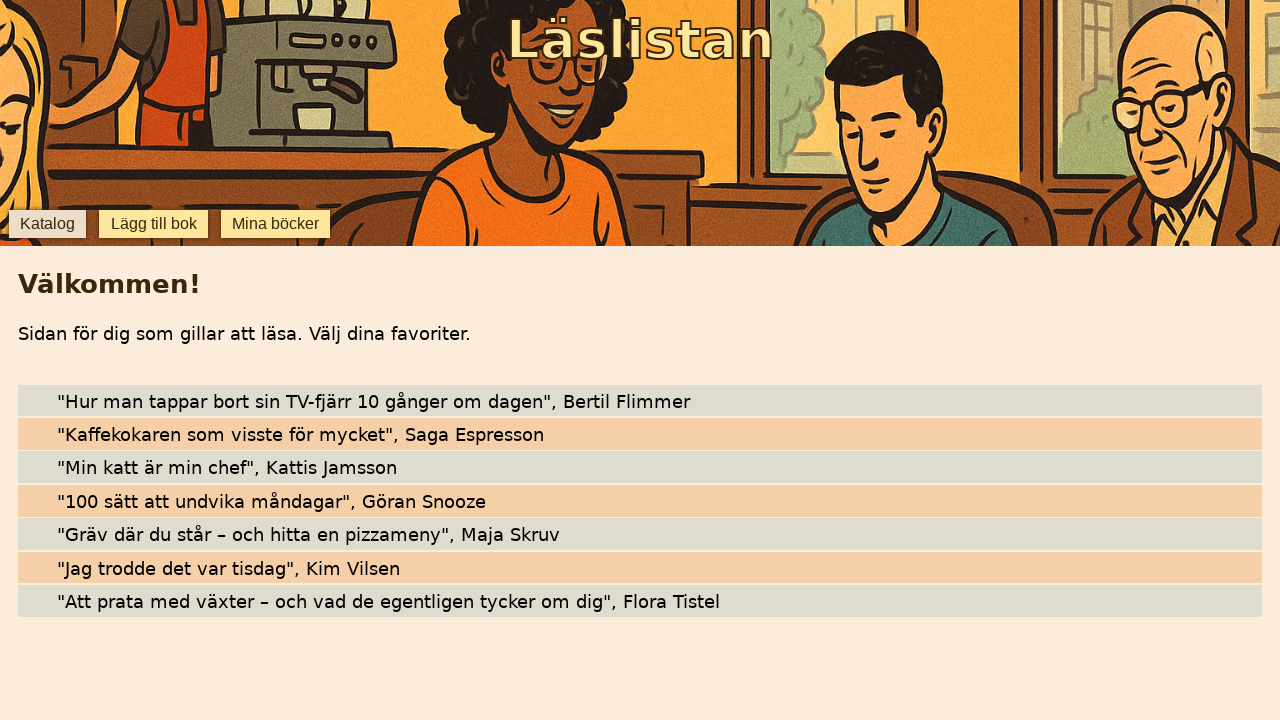

Clicked add book button at (154, 224) on [data-testid='add-book']
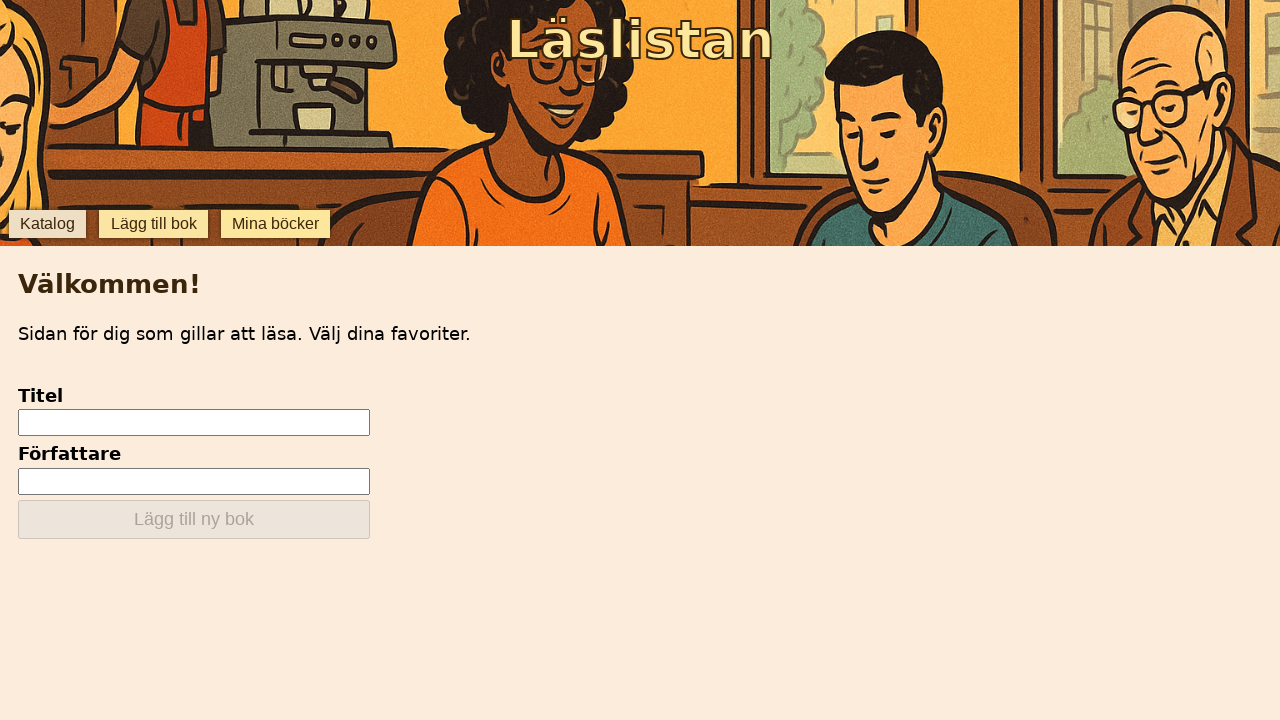

Filled first book title 'Samurai' on [data-testid='add-input-title']
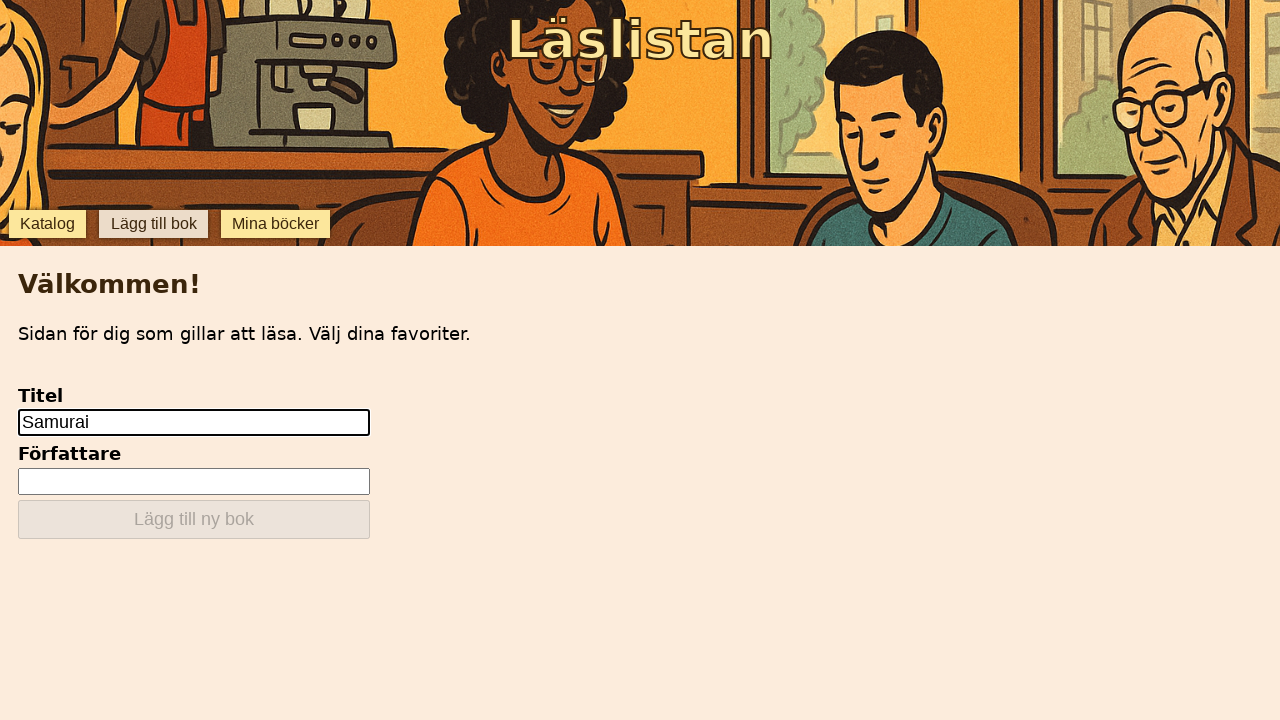

Filled first book author 'Hiroshi Morita' on [data-testid='add-input-author']
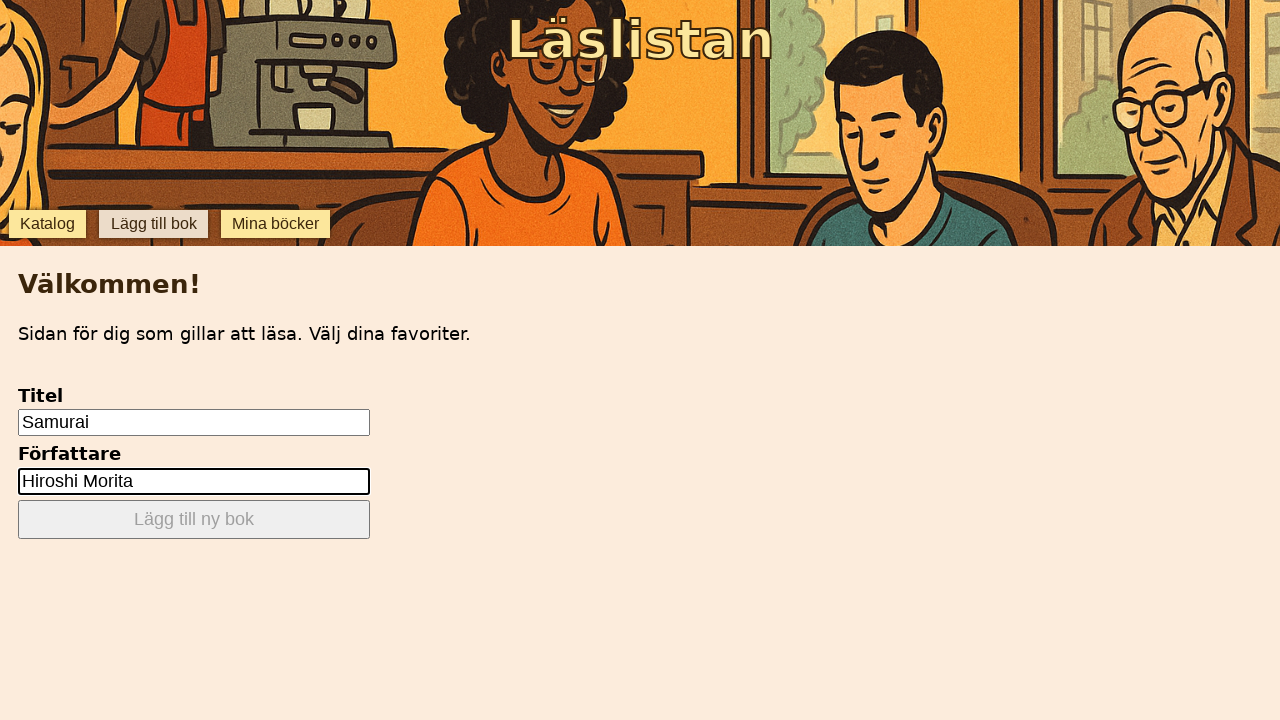

Submitted first book 'Samurai' by Hiroshi Morita at (194, 520) on [data-testid='add-submit']
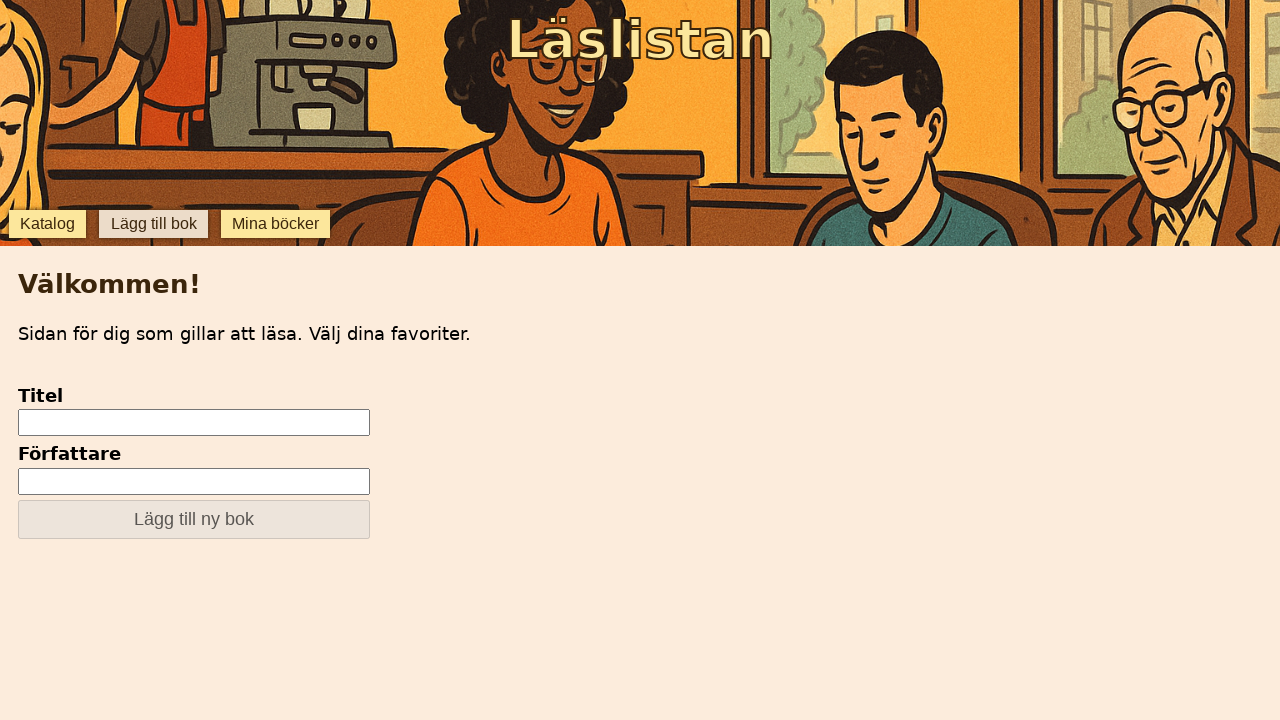

Filled second book title 'Krigets konst' on [data-testid='add-input-title']
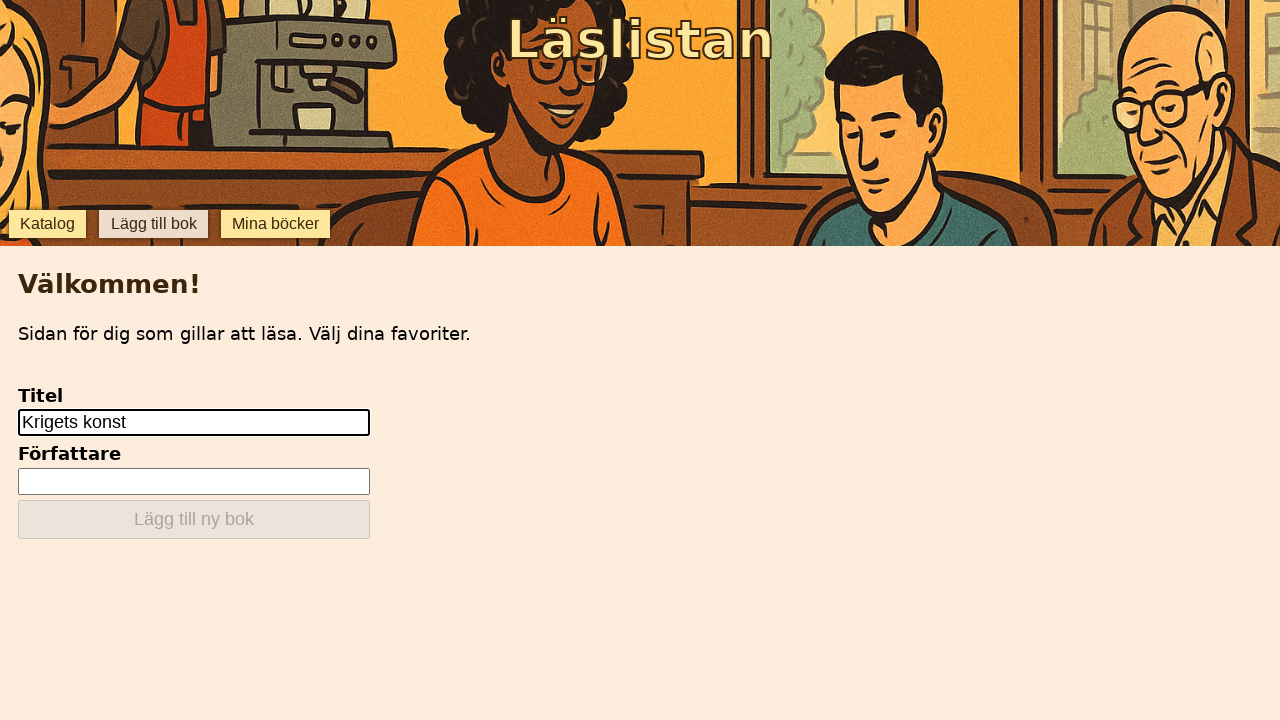

Filled second book author 'Sun Tzu' on [data-testid='add-input-author']
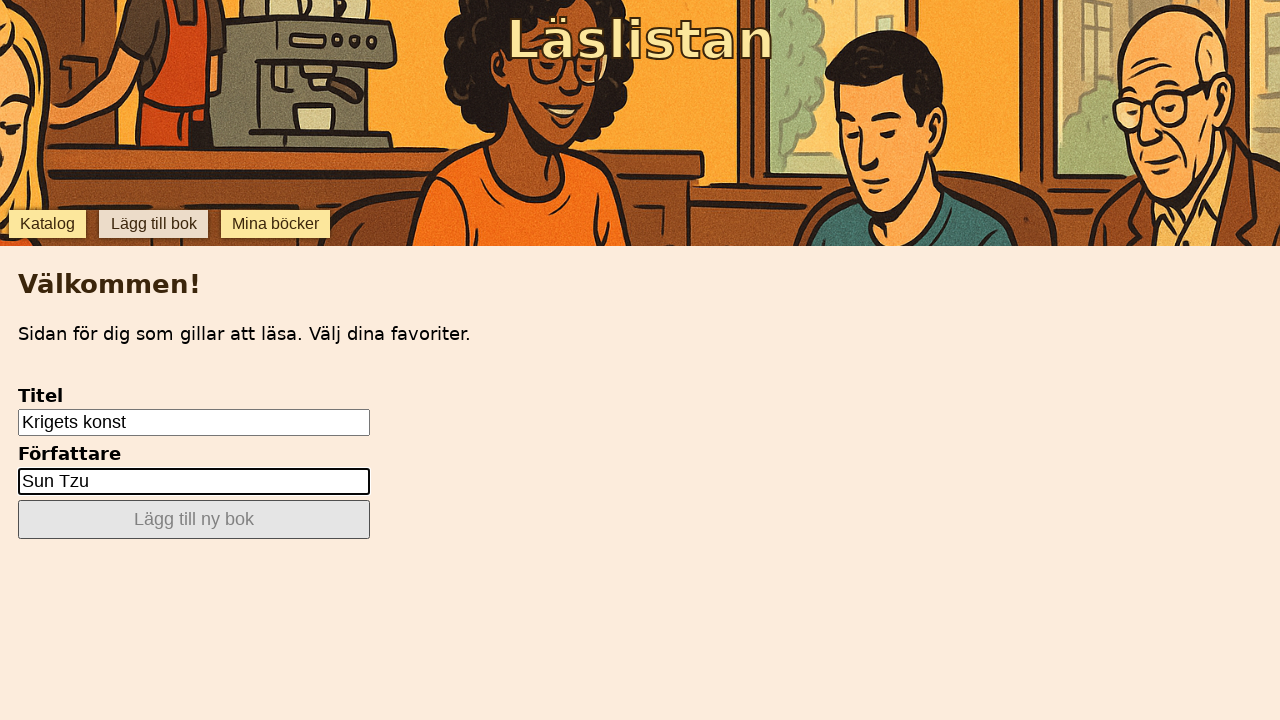

Submitted second book 'Krigets konst' by Sun Tzu at (194, 520) on [data-testid='add-submit']
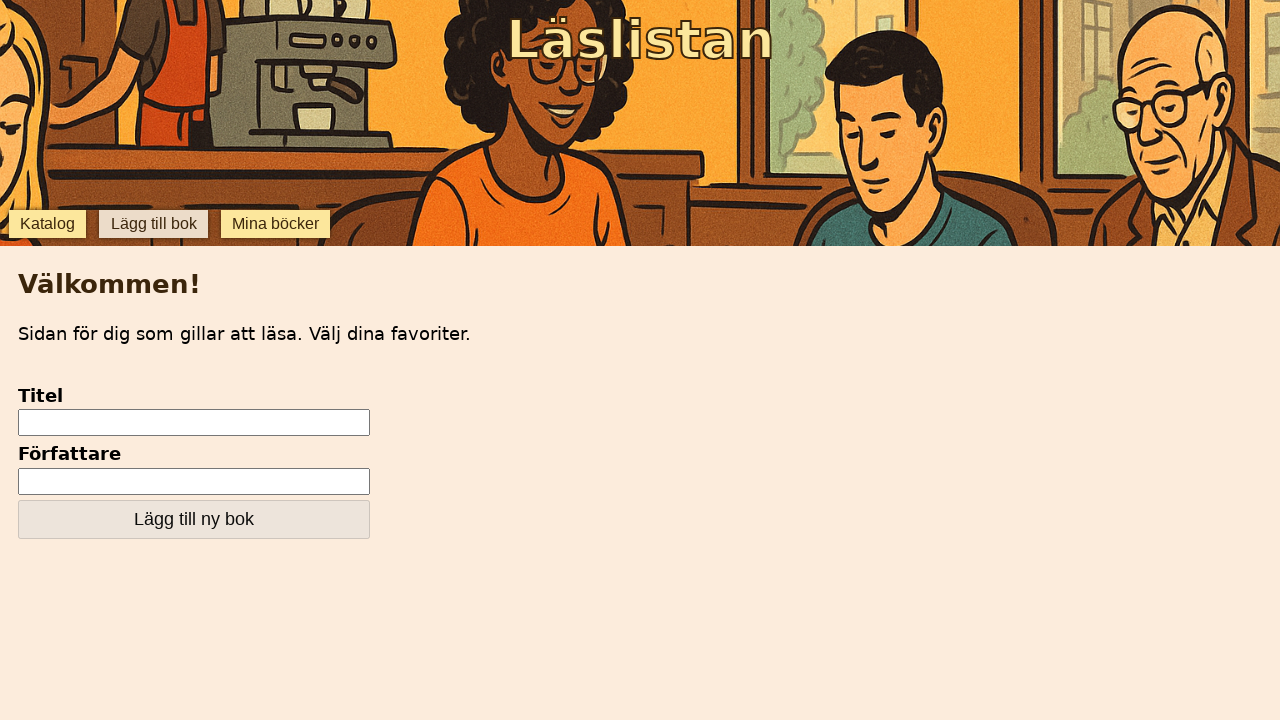

Navigated back to catalog at (47, 224) on [data-testid='catalog']
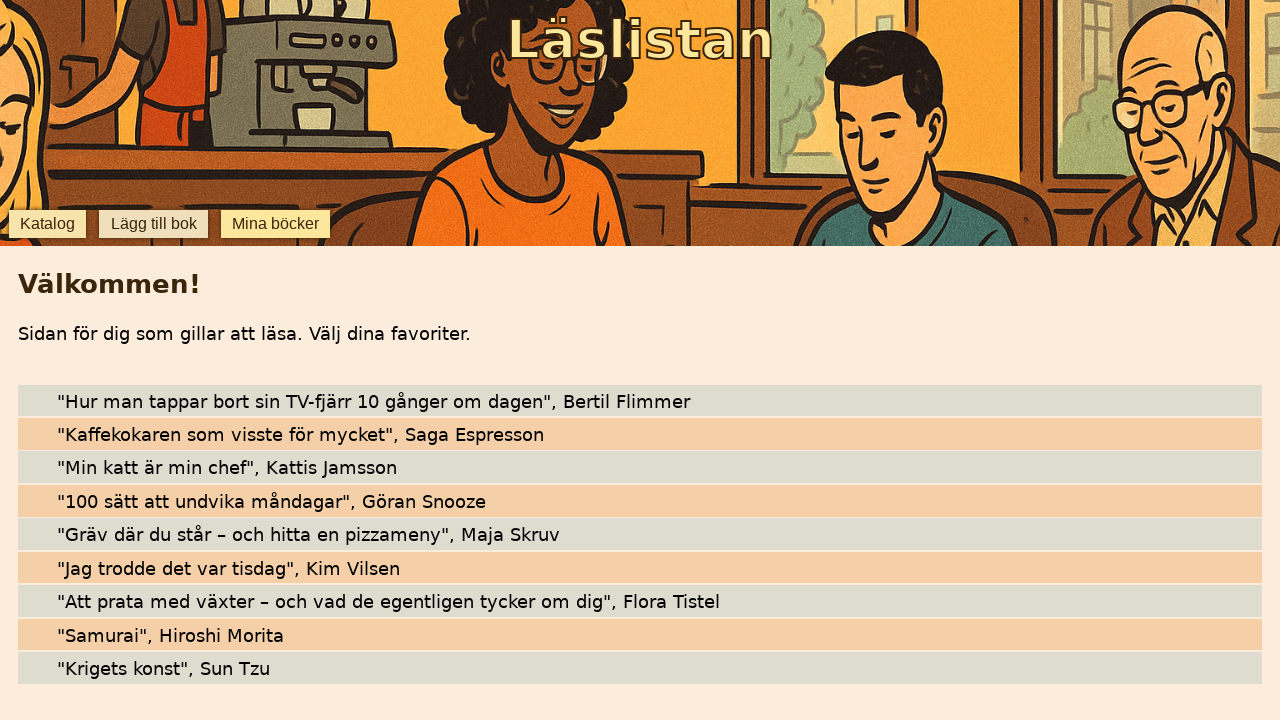

Verified first book 'Samurai' is visible in catalog
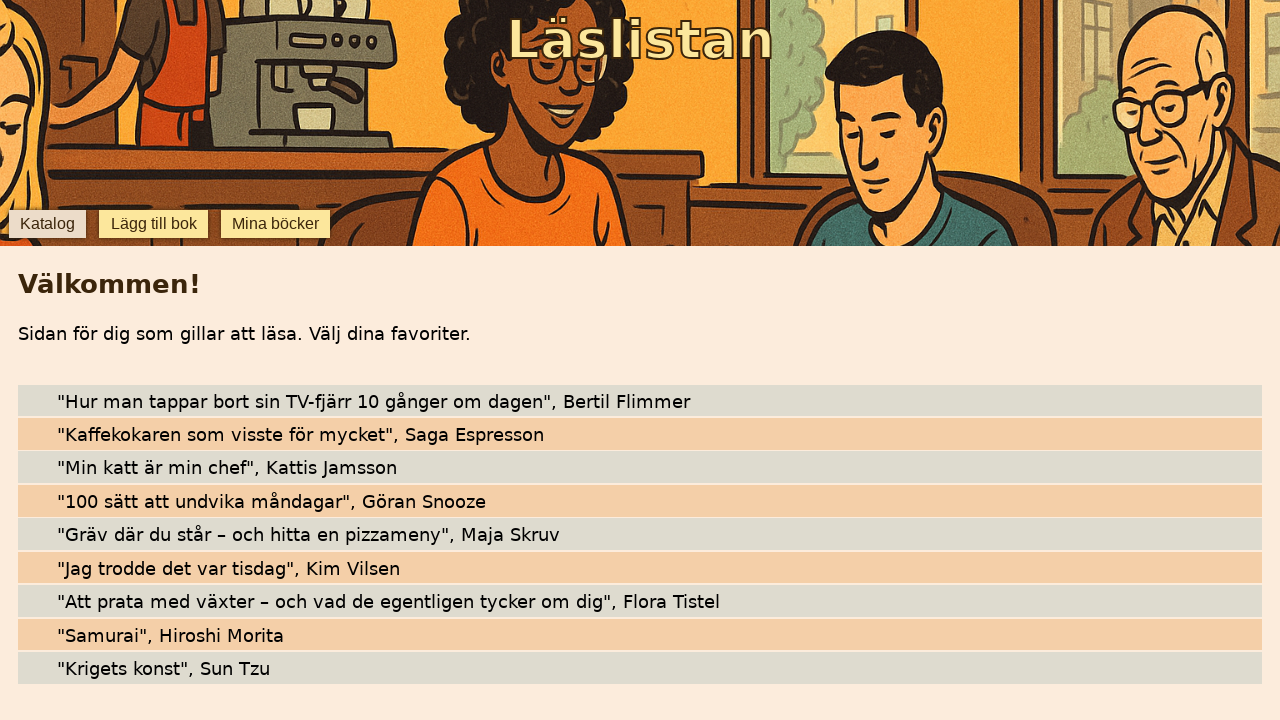

Verified second book 'Krigets konst' is visible in catalog
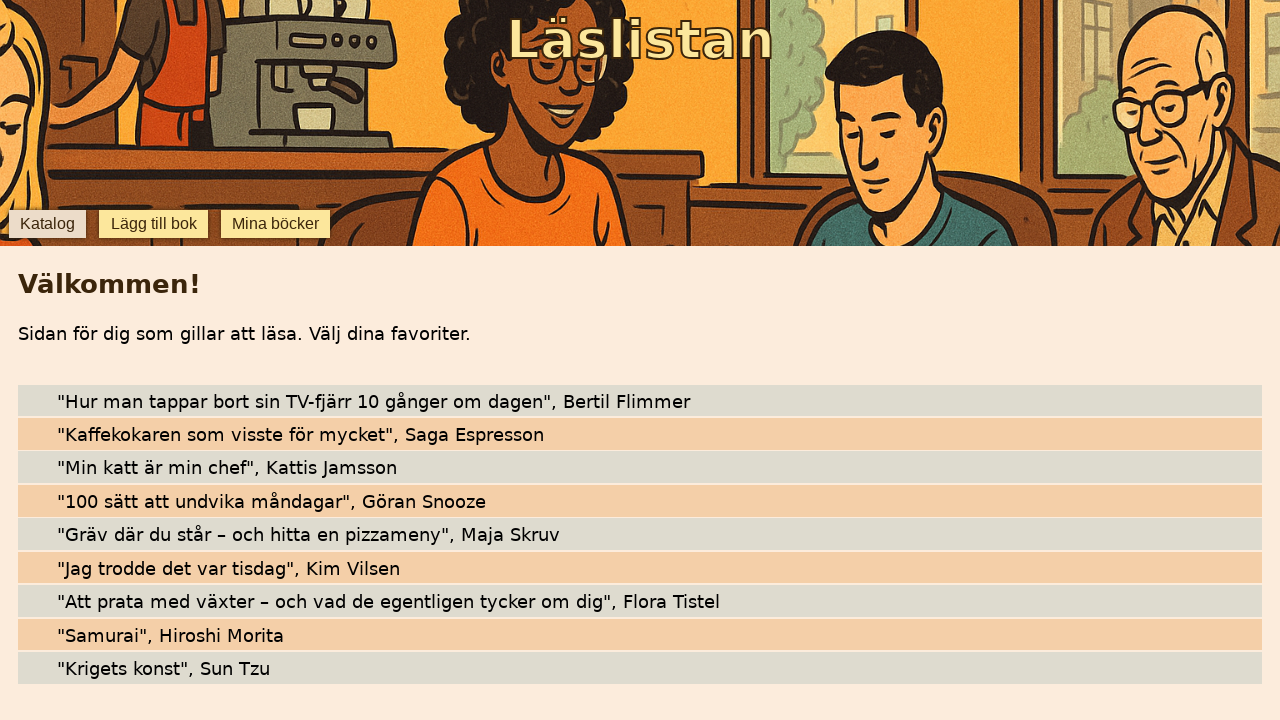

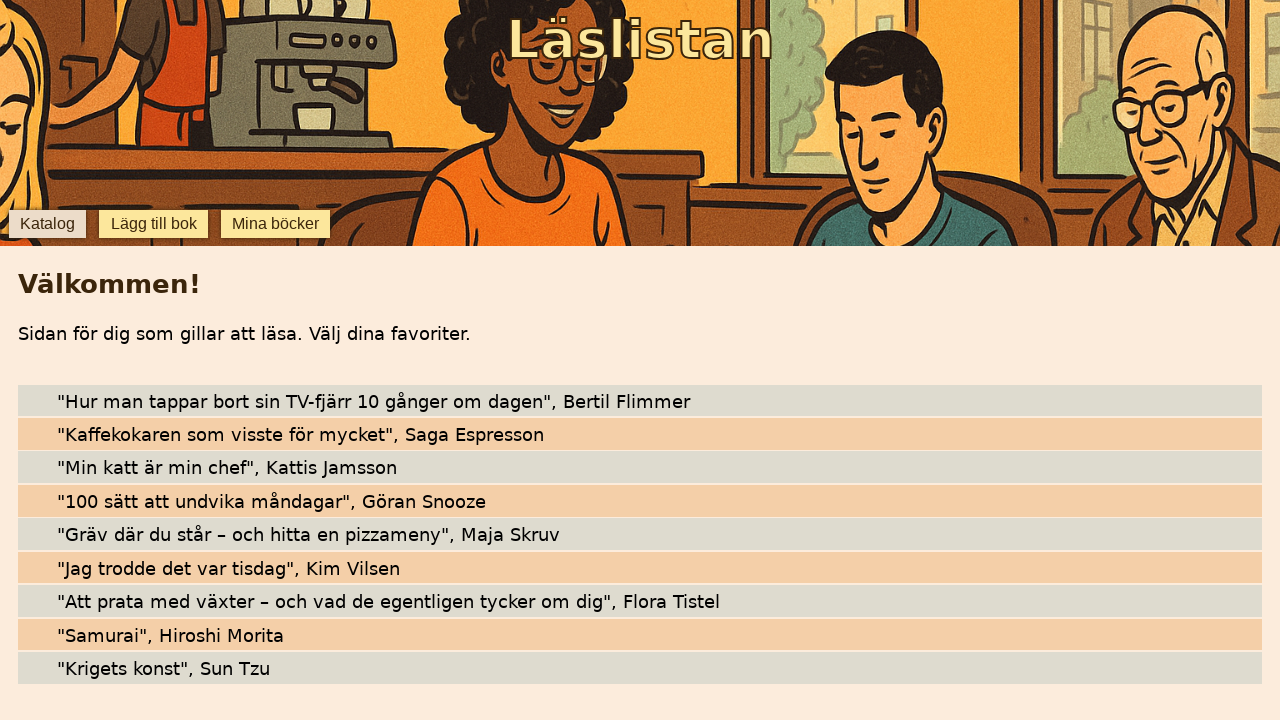